Tests window handling by clicking a link that opens a new tab, switching to the new tab to verify its heading, then switching back to the original tab to verify its heading.

Starting URL: https://the-internet.herokuapp.com/iframe

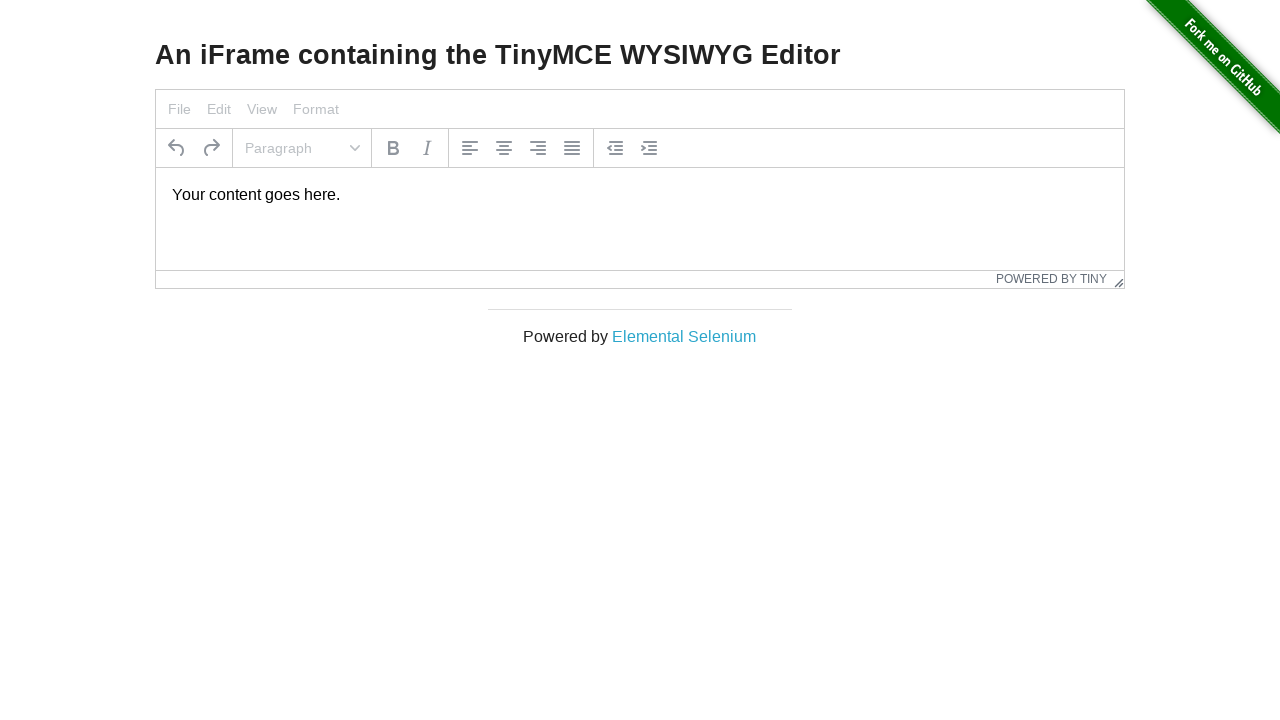

Stored reference to original page
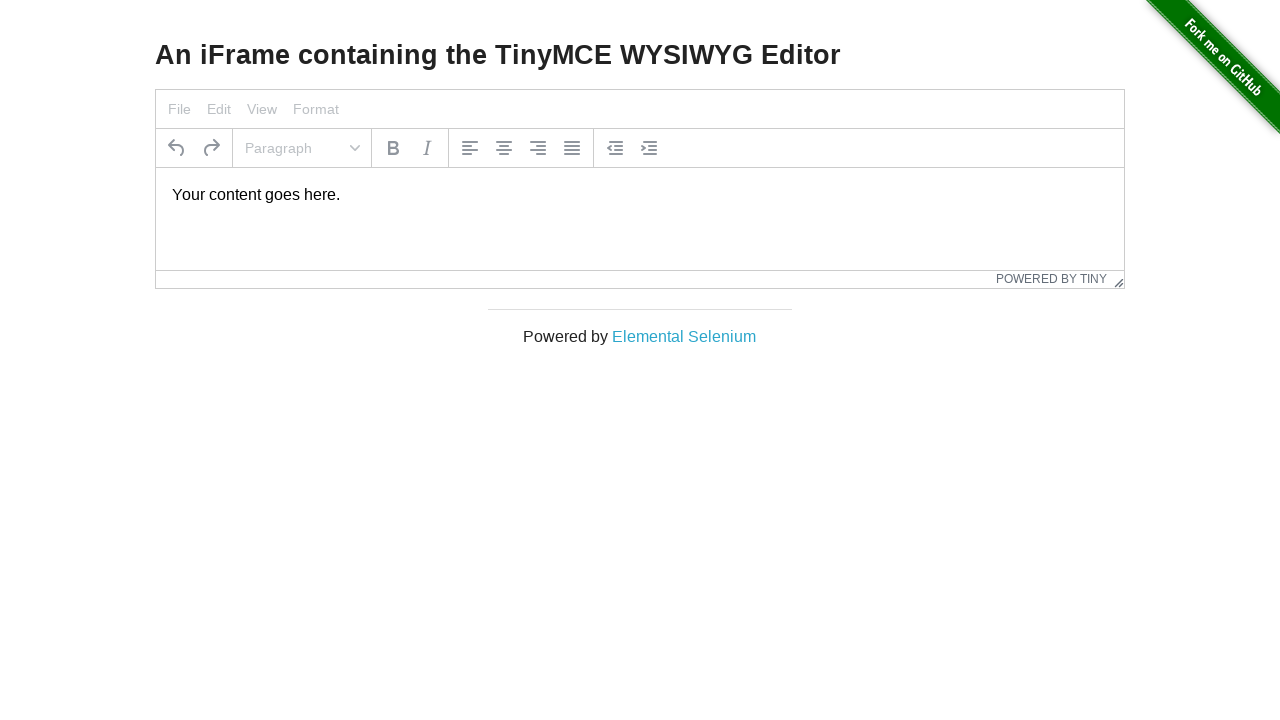

Clicked 'Elemental Selenium' link to open new tab at (684, 336) on text=Elemental Selenium
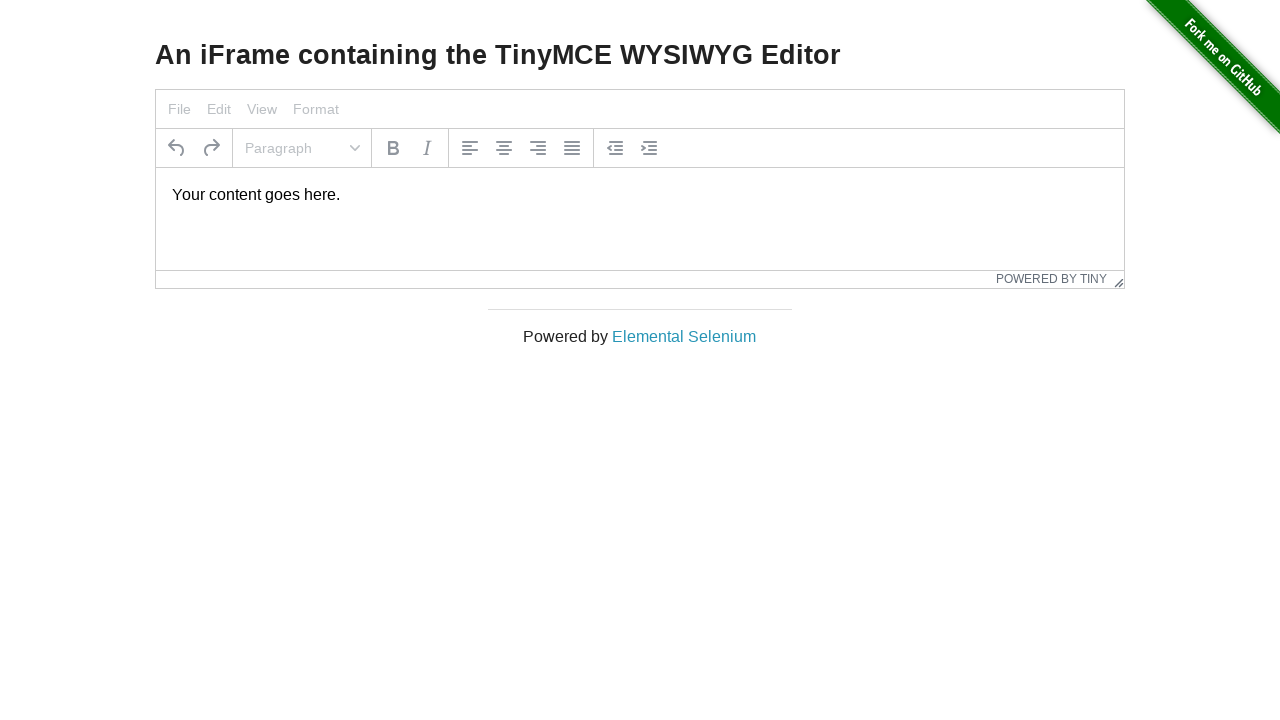

Retrieved new page object from popup
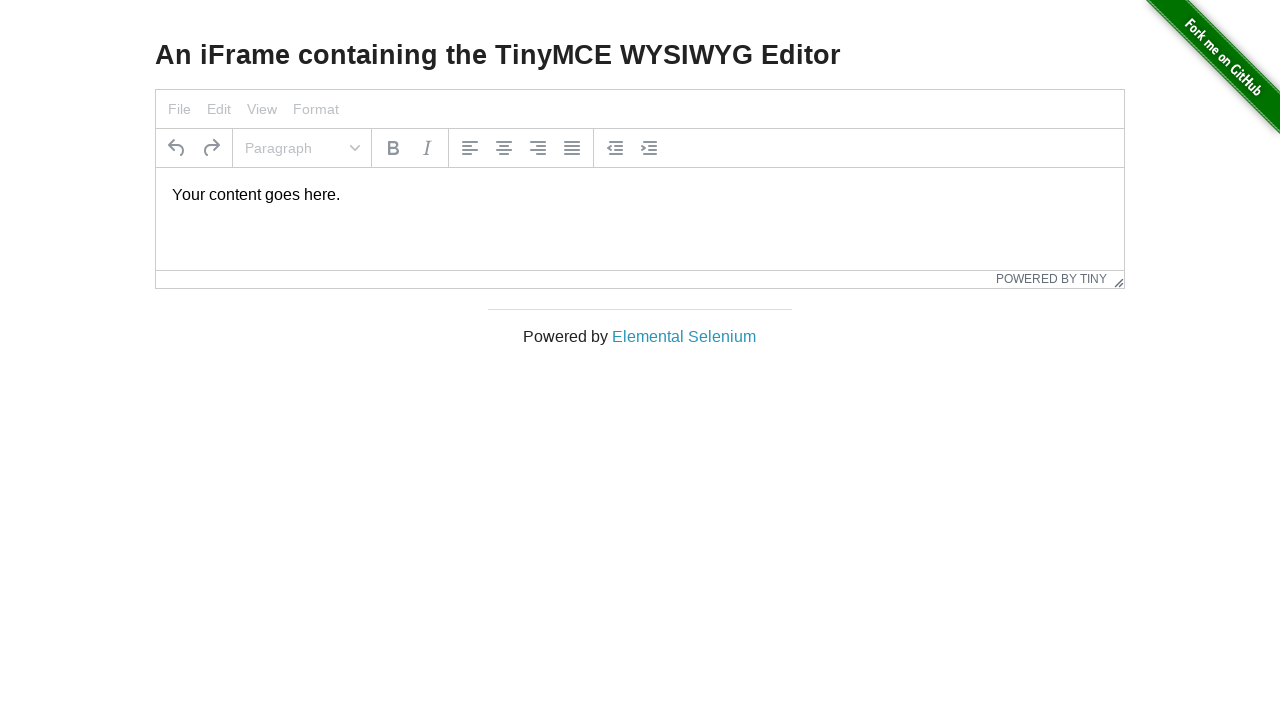

New page loaded successfully
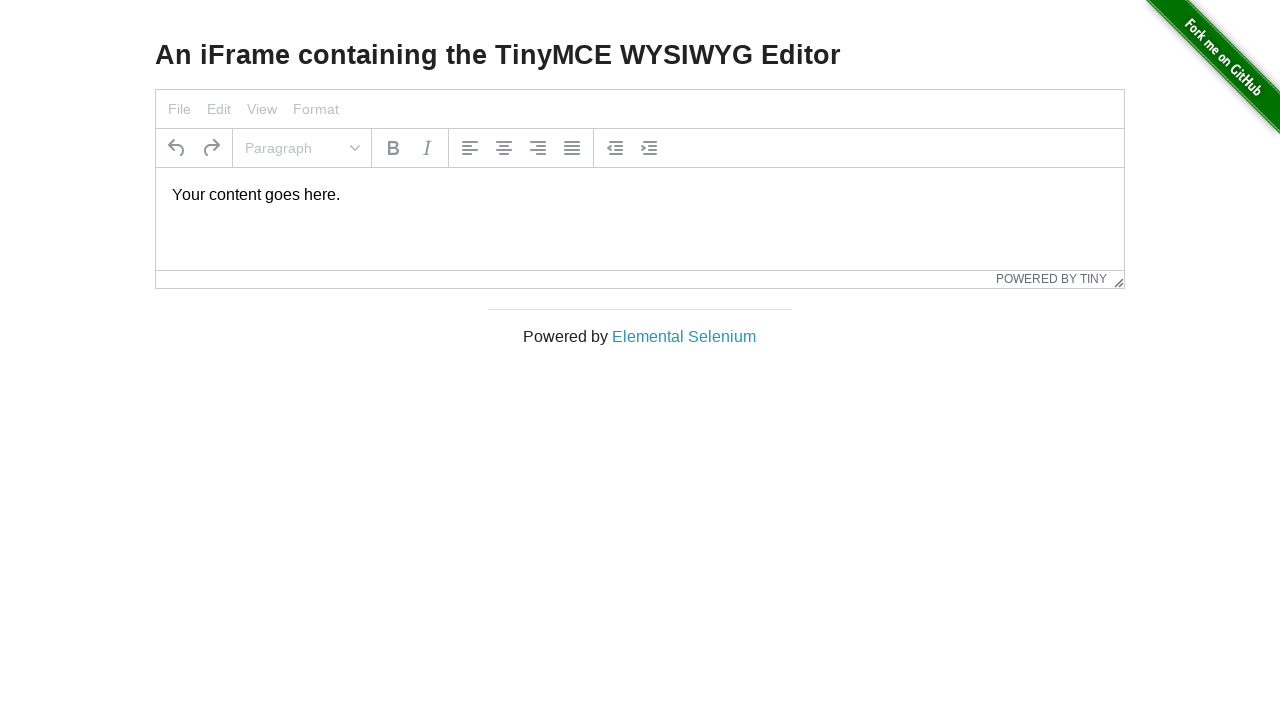

Retrieved heading text from new page: 'Elemental Selenium'
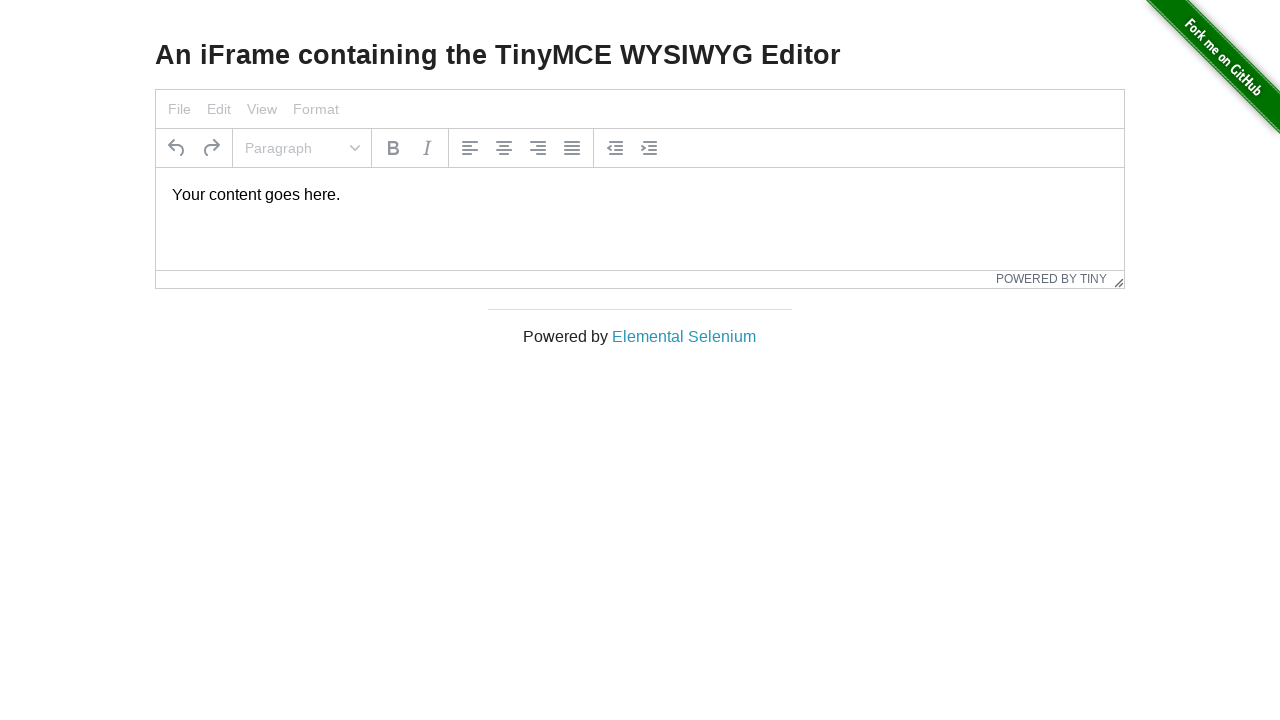

Verified new page heading is 'Elemental Selenium'
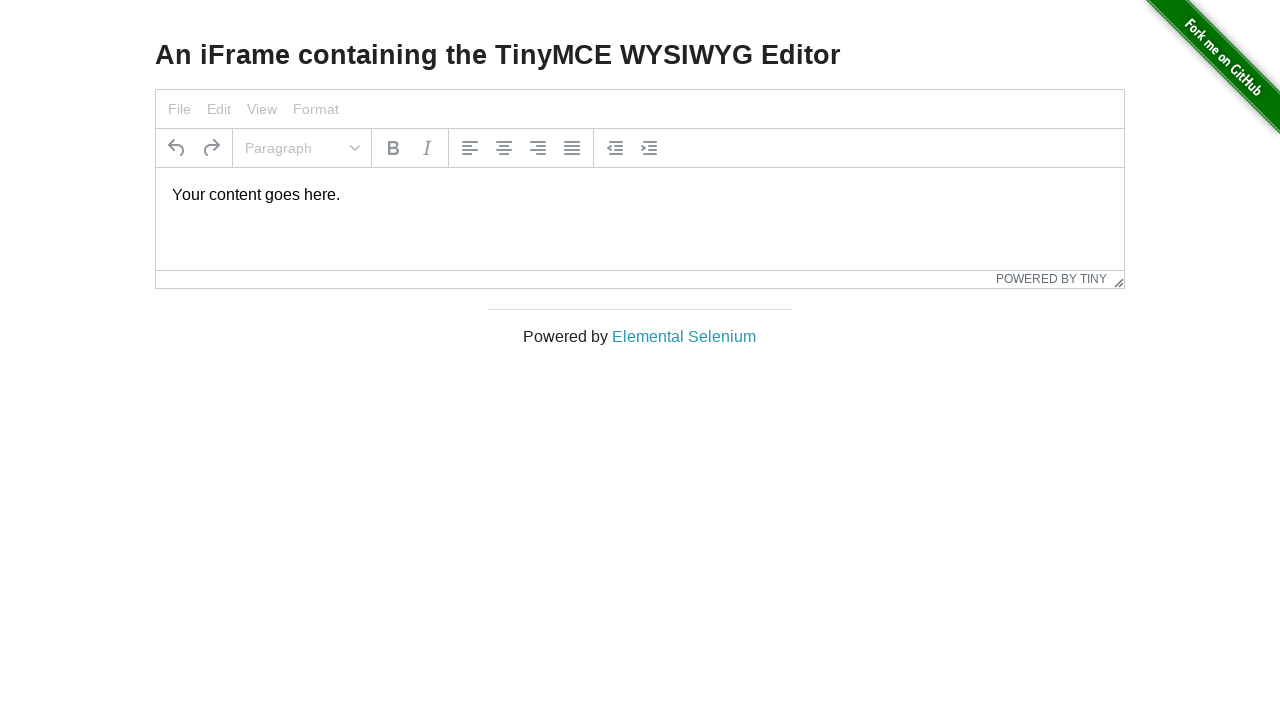

Switched back to original page
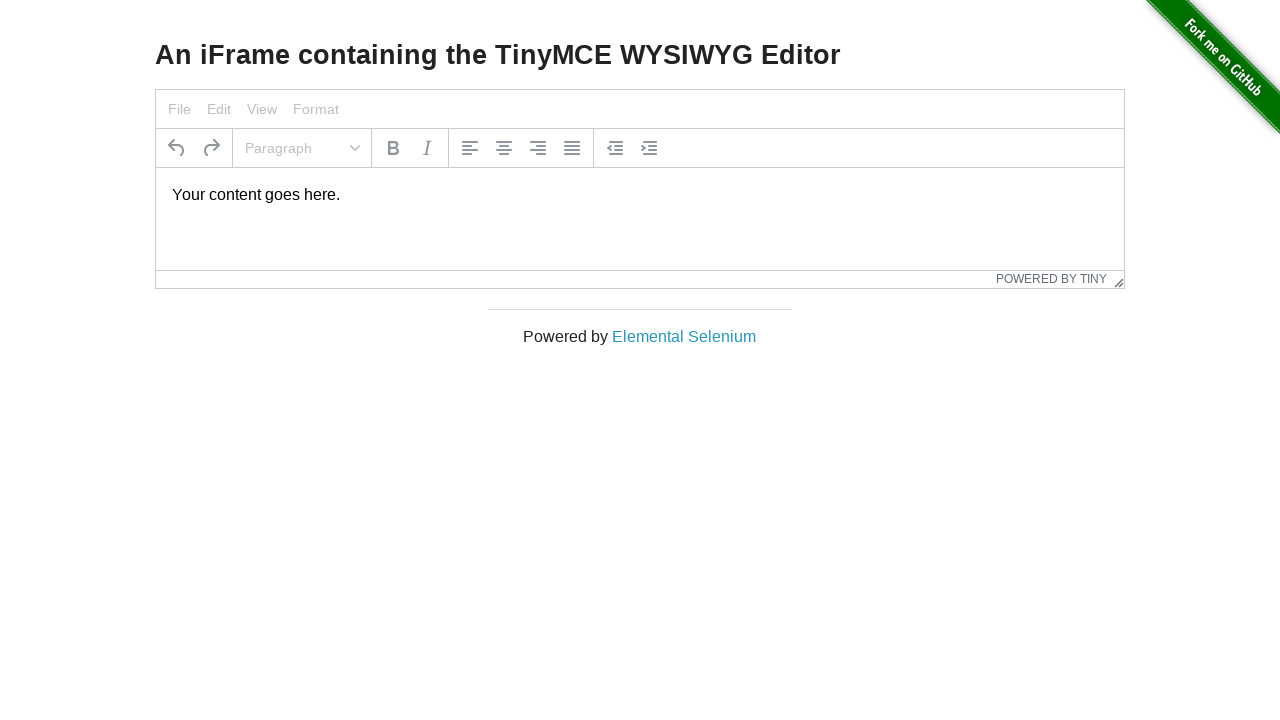

Retrieved heading text from original page: 'An iFrame containing the TinyMCE WYSIWYG Editor'
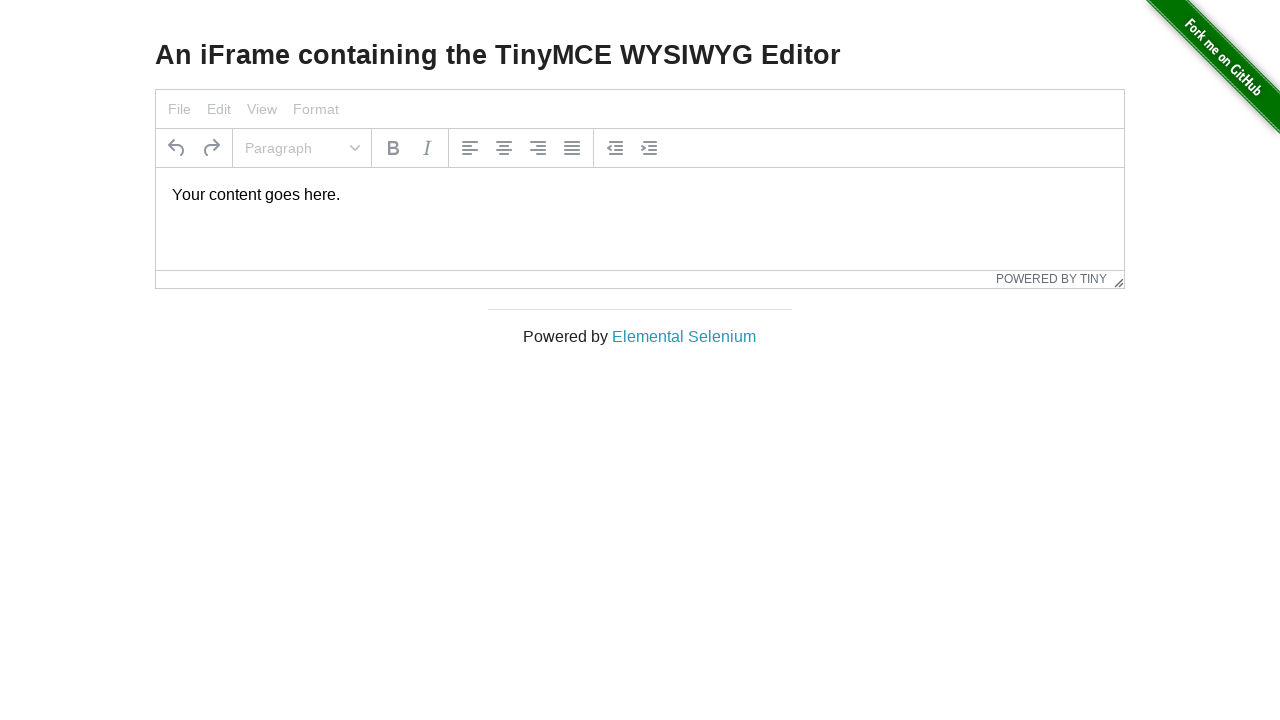

Verified original page heading is 'An iFrame containing the TinyMCE WYSIWYG Editor'
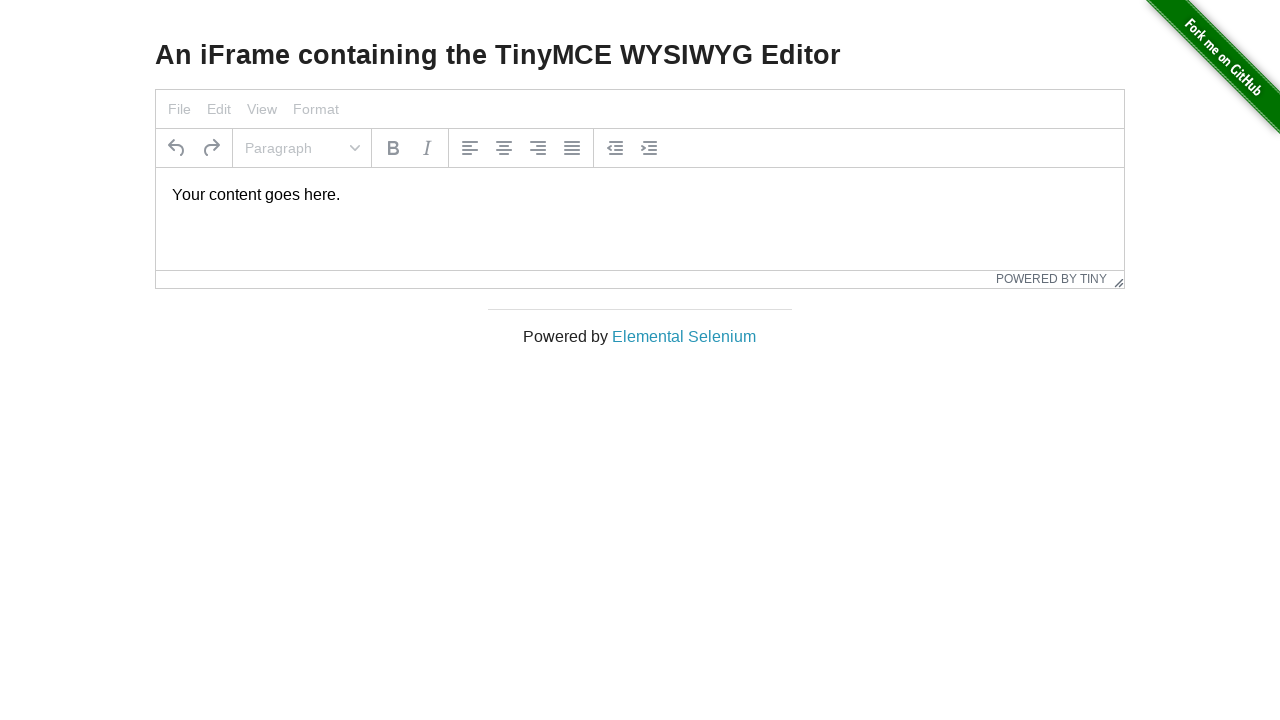

Closed new page/tab
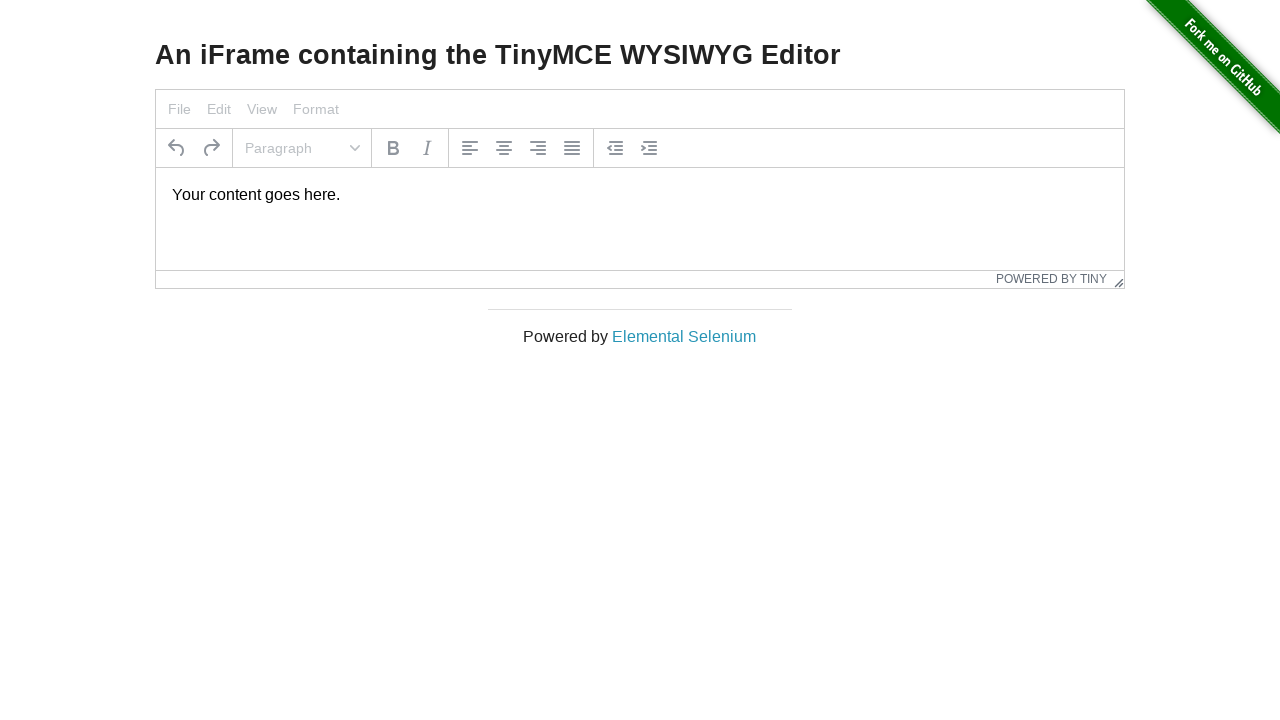

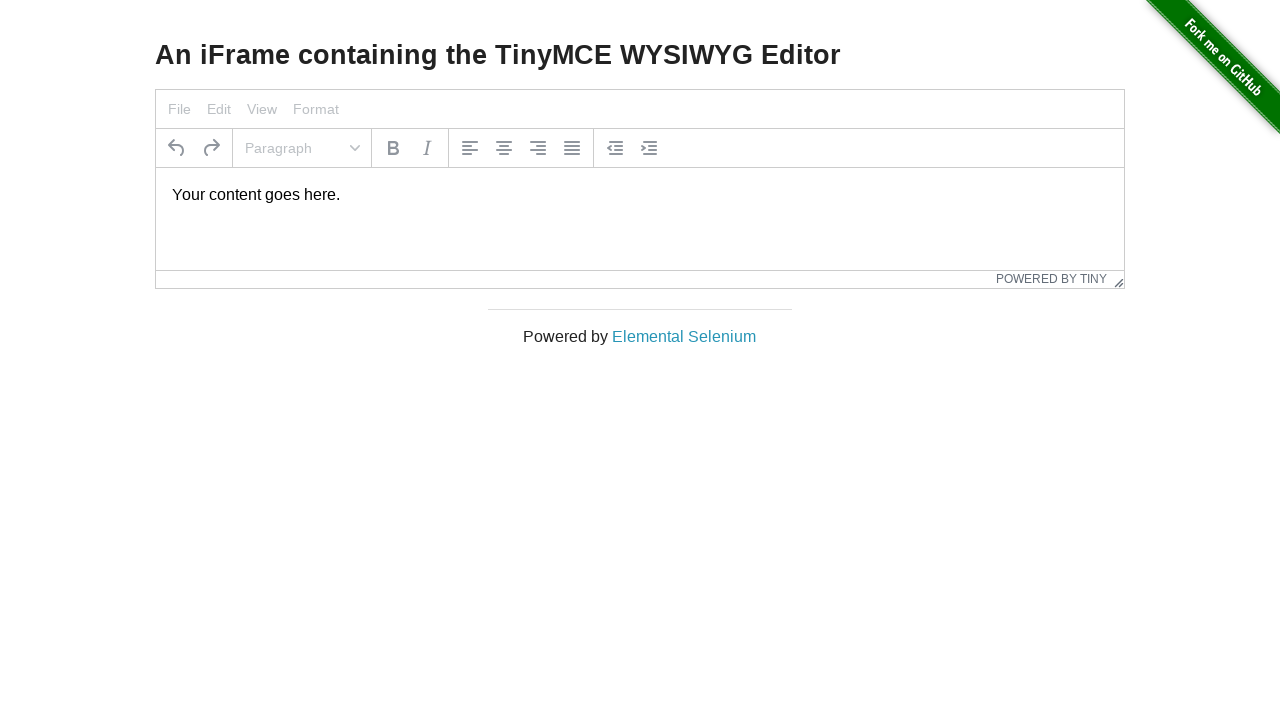